Automates RNA minimum free energy prediction on the RNAfold WebServer by entering an RNA sequence in the text field and submitting the form, then extracts the prediction results.

Starting URL: http://rna.tbi.univie.ac.at/cgi-bin/RNAWebSuite/RNAfold.cgi

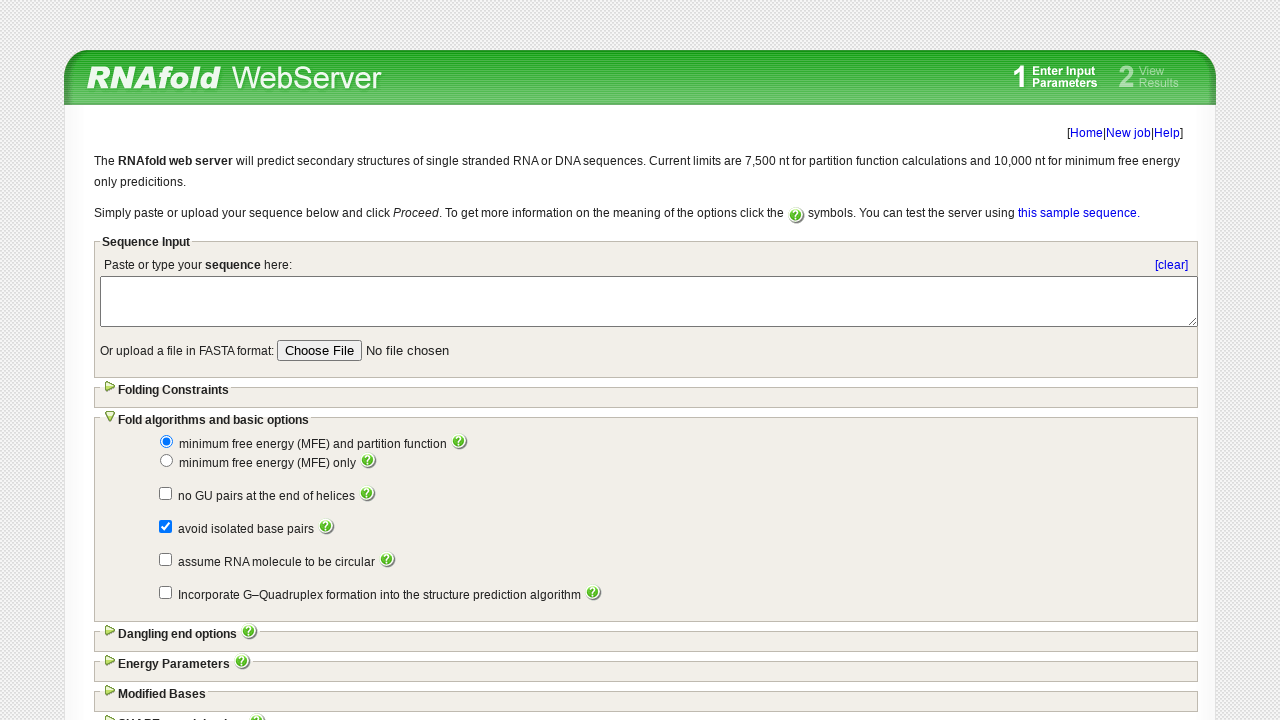

Filled RNA sequence in the text field on #SCREEN
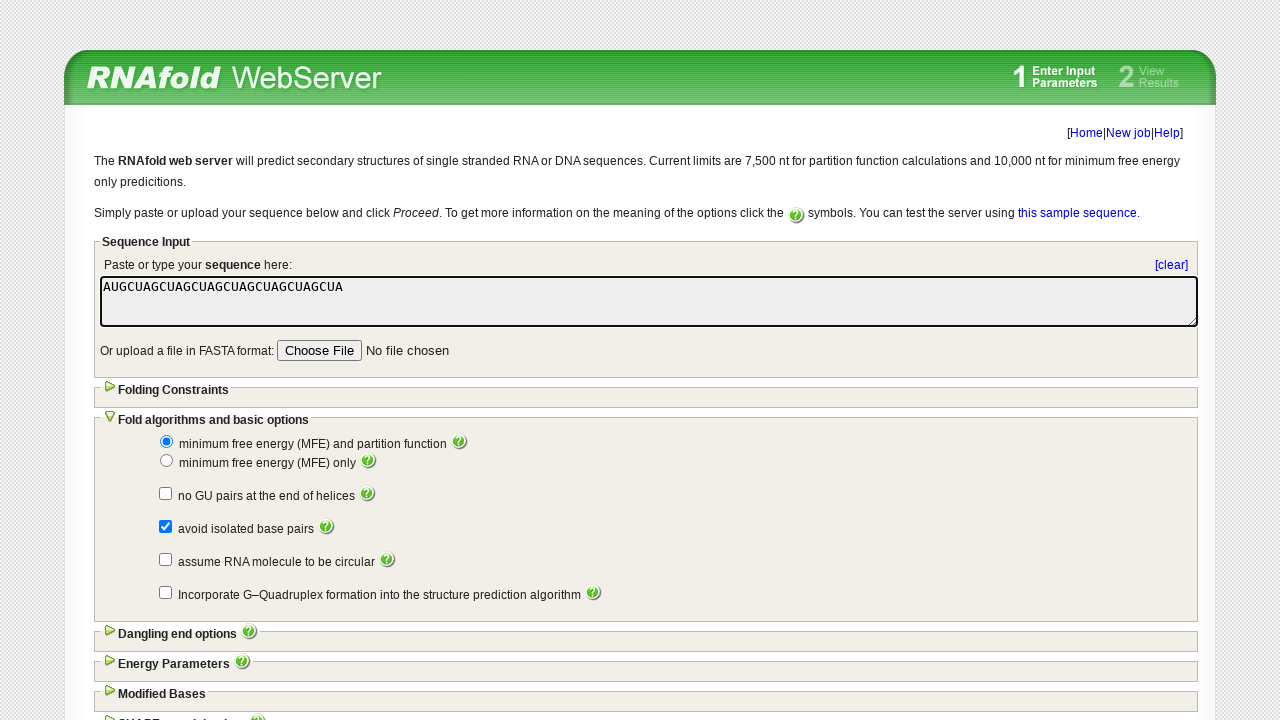

Clicked the proceed button to submit the RNA sequence at (1076, 620) on .proceed
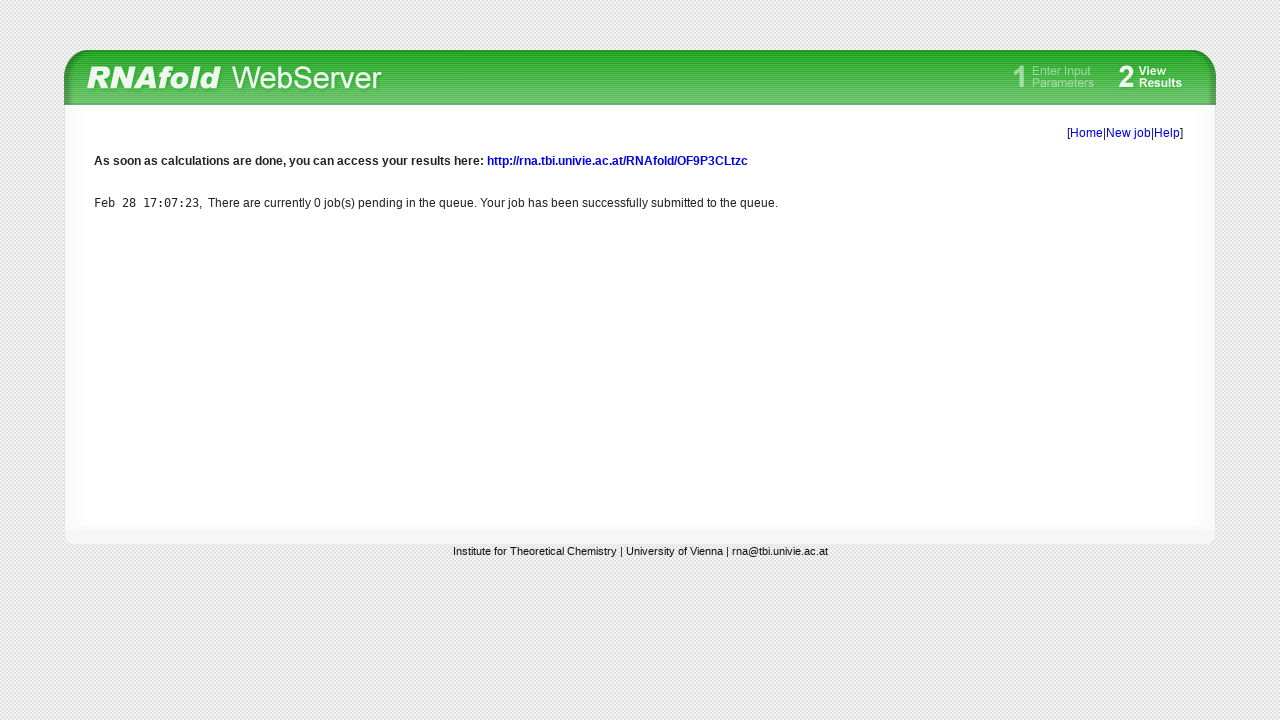

Results page loaded - content main section appeared
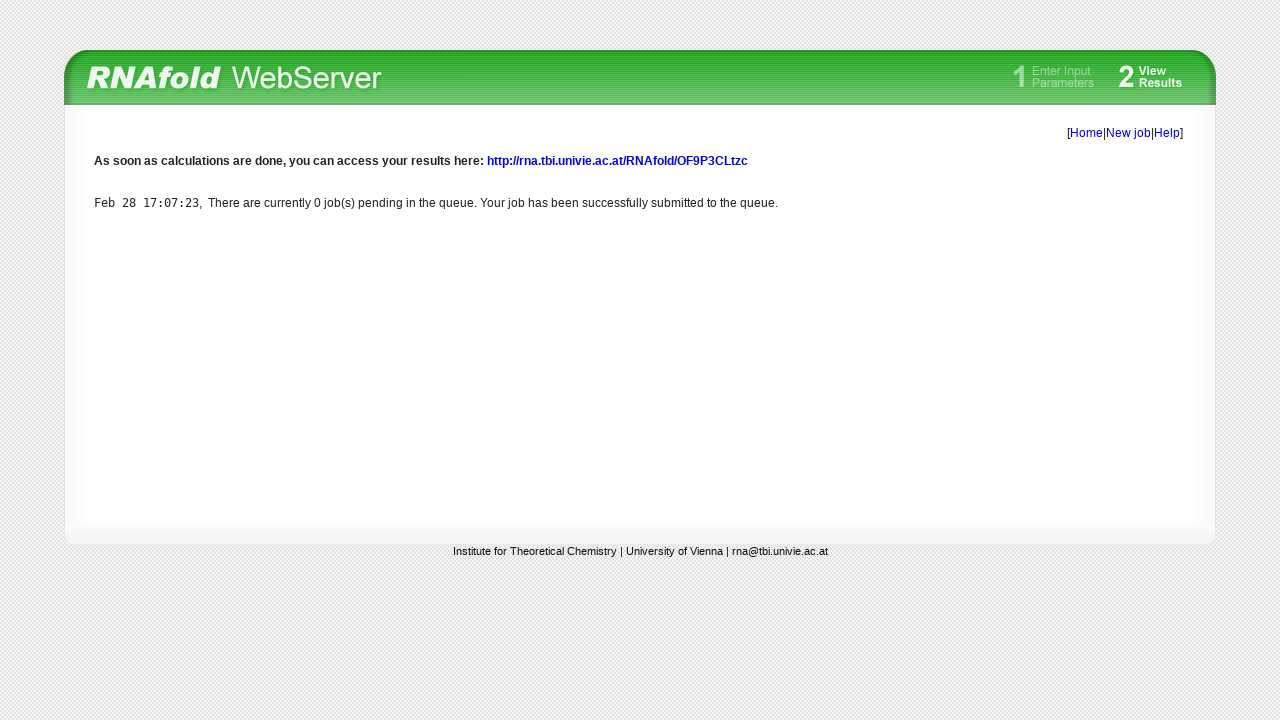

Prediction results loaded and ready for extraction
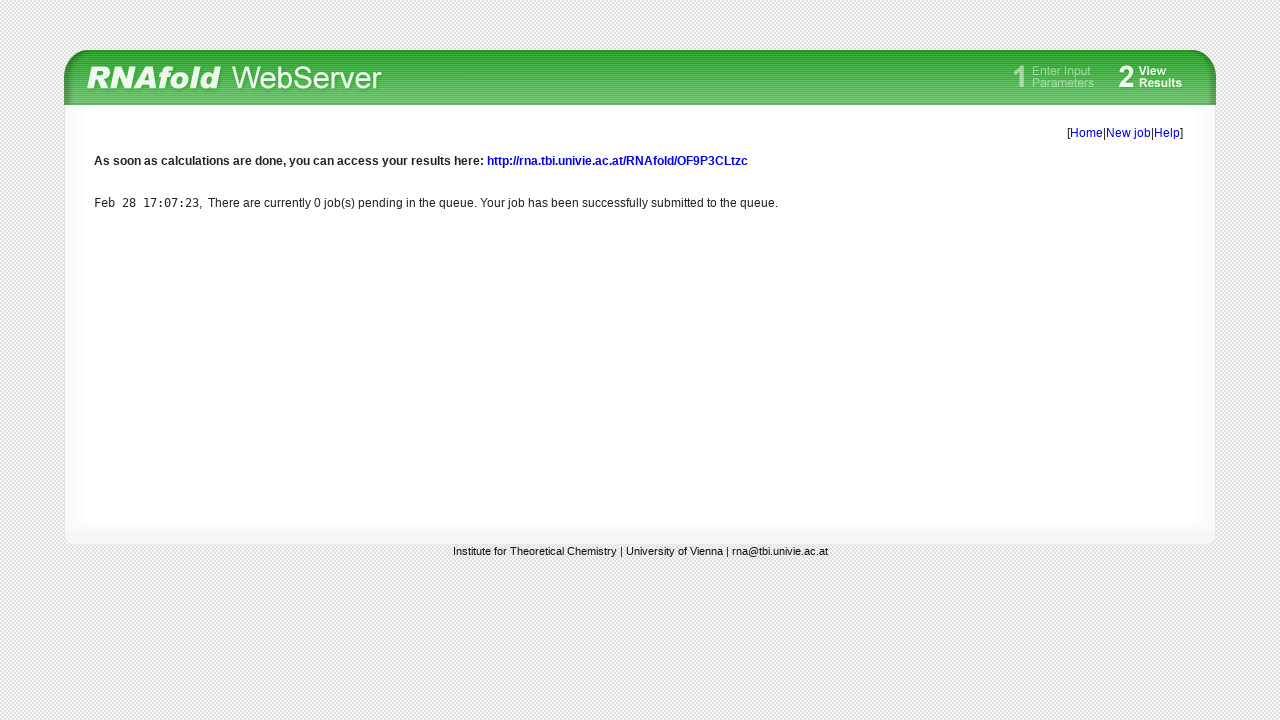

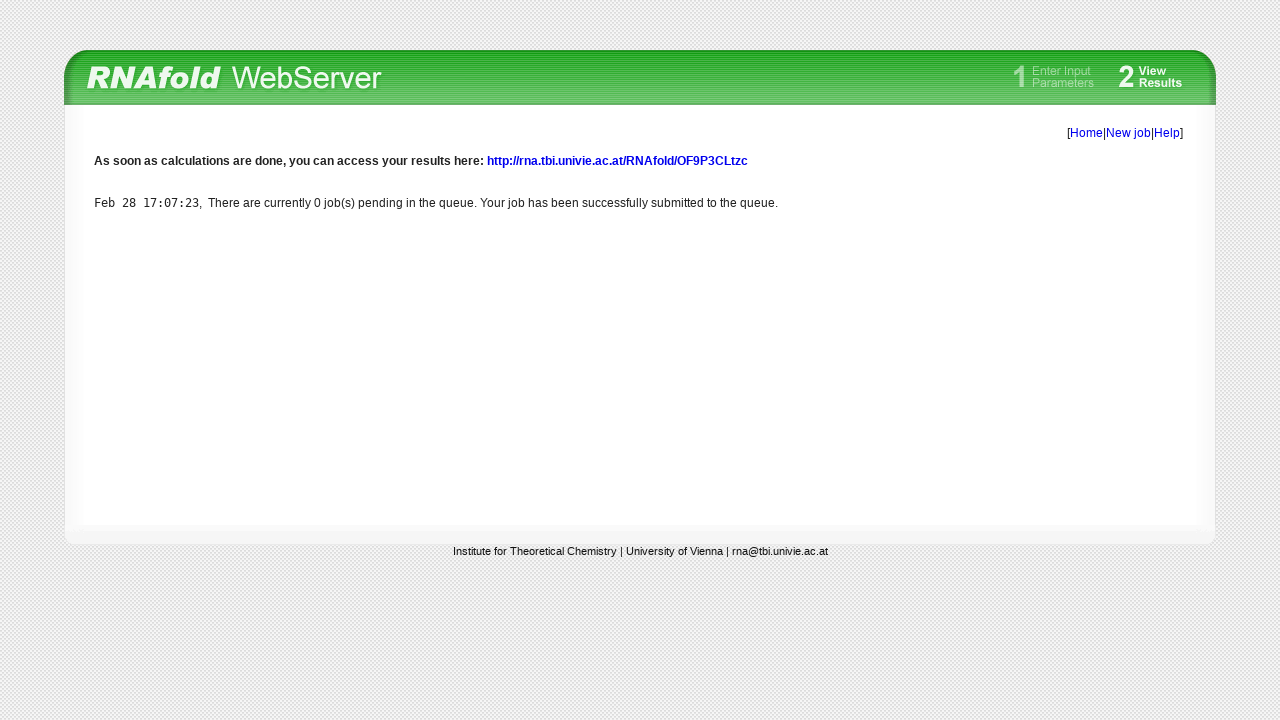